Tests filtering to display only active (non-completed) todo items

Starting URL: https://demo.playwright.dev/todomvc

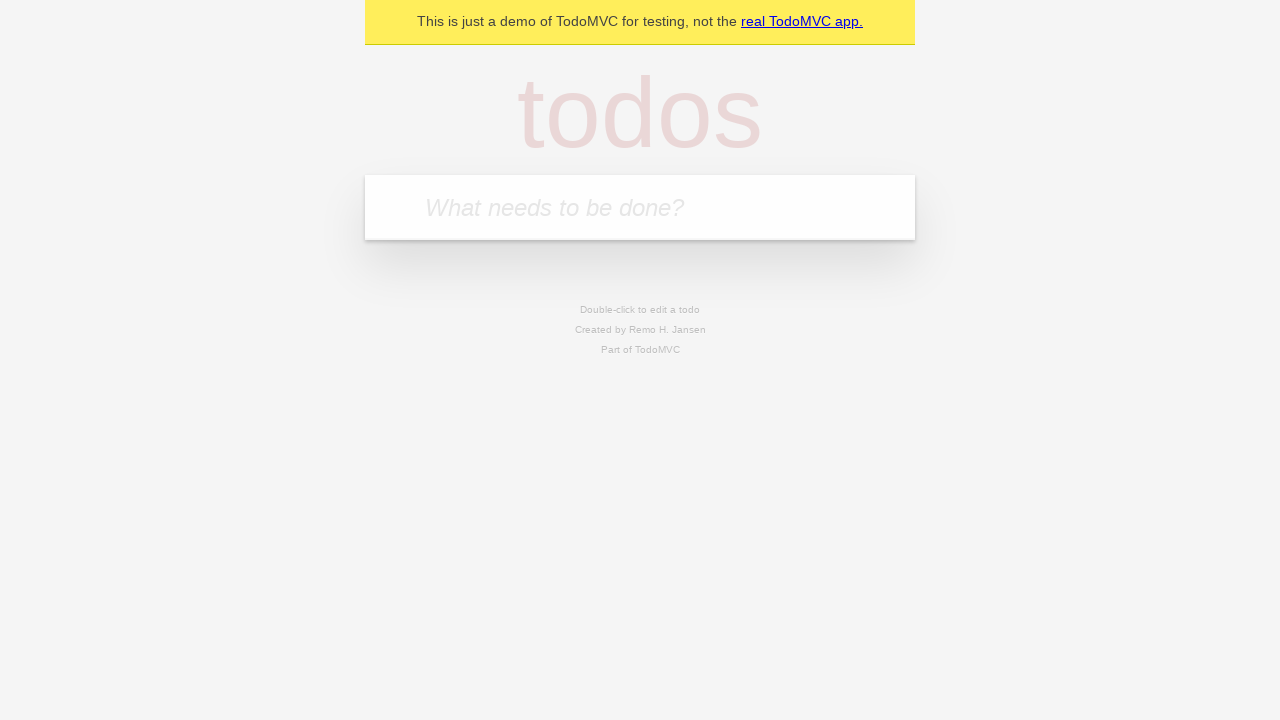

Filled todo input with 'buy some cheese' on internal:attr=[placeholder="What needs to be done?"i]
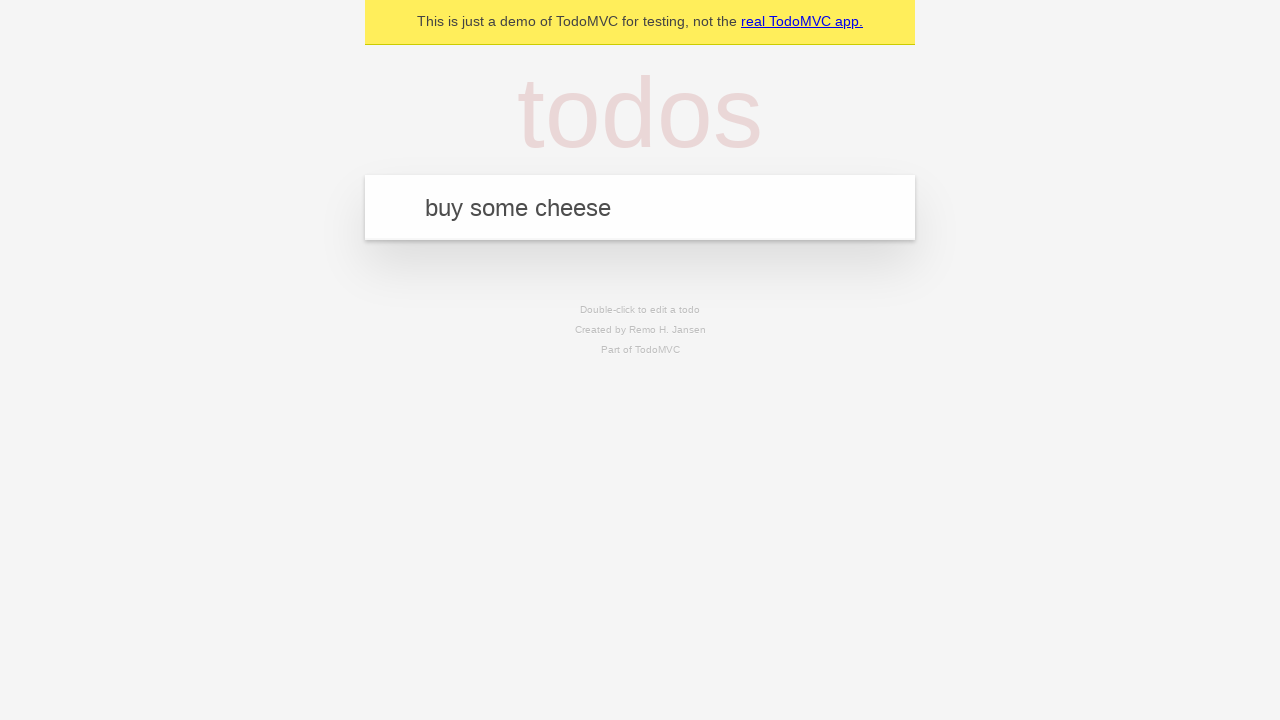

Pressed Enter to create todo 'buy some cheese' on internal:attr=[placeholder="What needs to be done?"i]
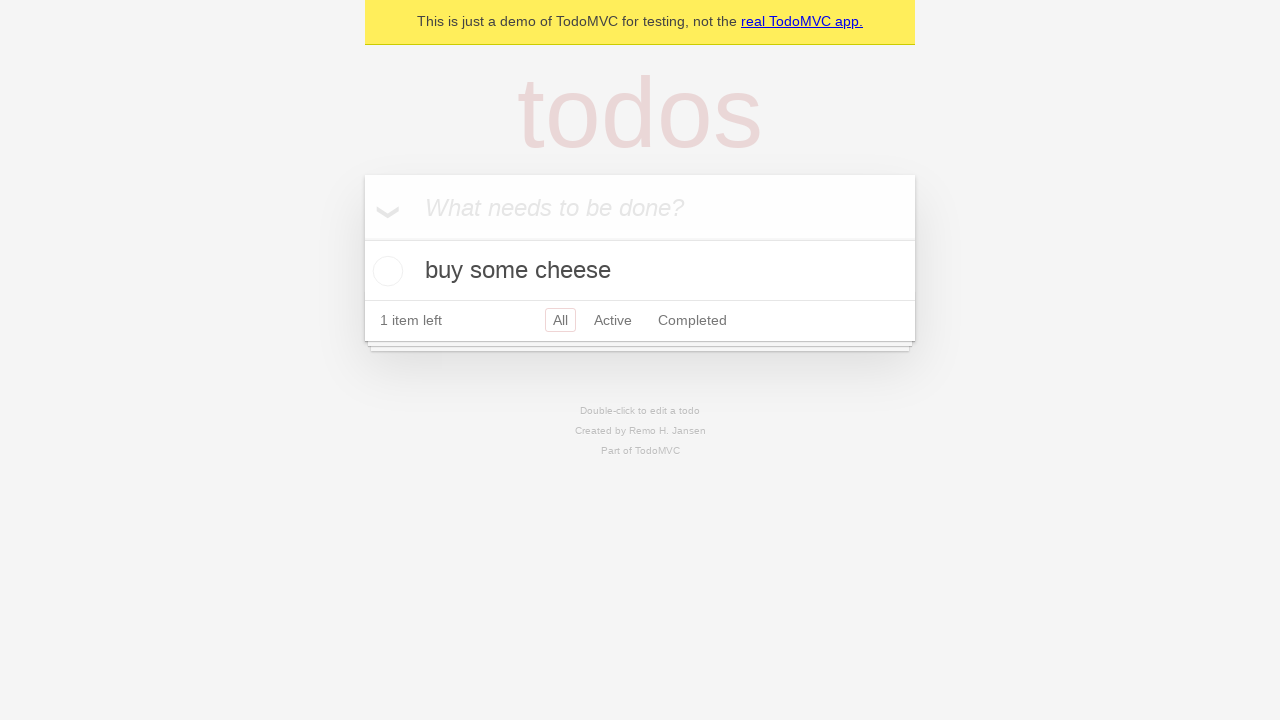

Filled todo input with 'feed the cat' on internal:attr=[placeholder="What needs to be done?"i]
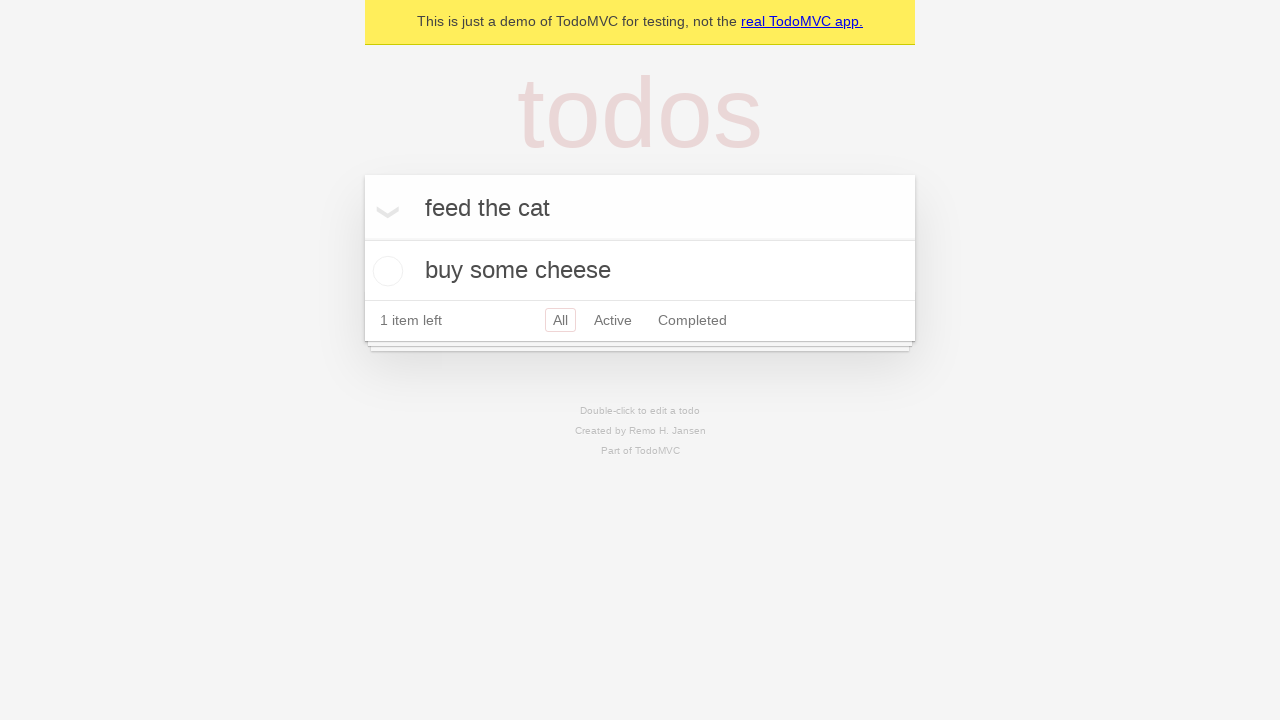

Pressed Enter to create todo 'feed the cat' on internal:attr=[placeholder="What needs to be done?"i]
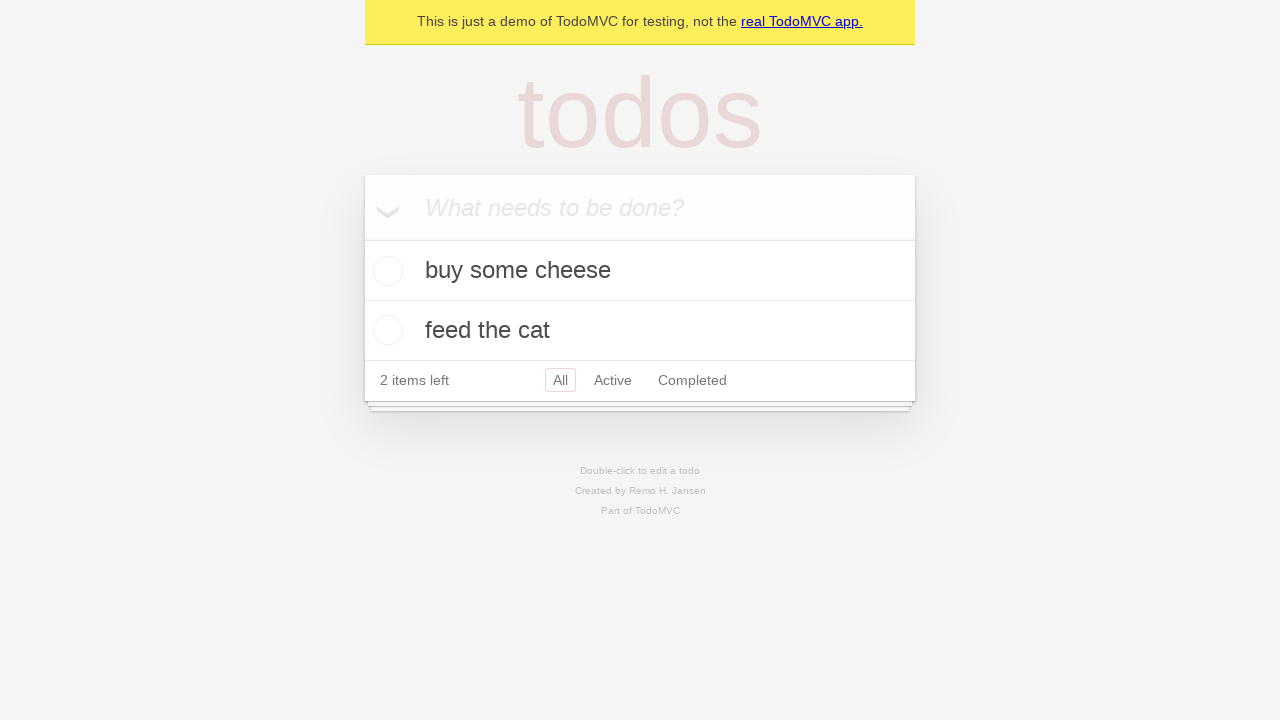

Filled todo input with 'book a doctors appointment' on internal:attr=[placeholder="What needs to be done?"i]
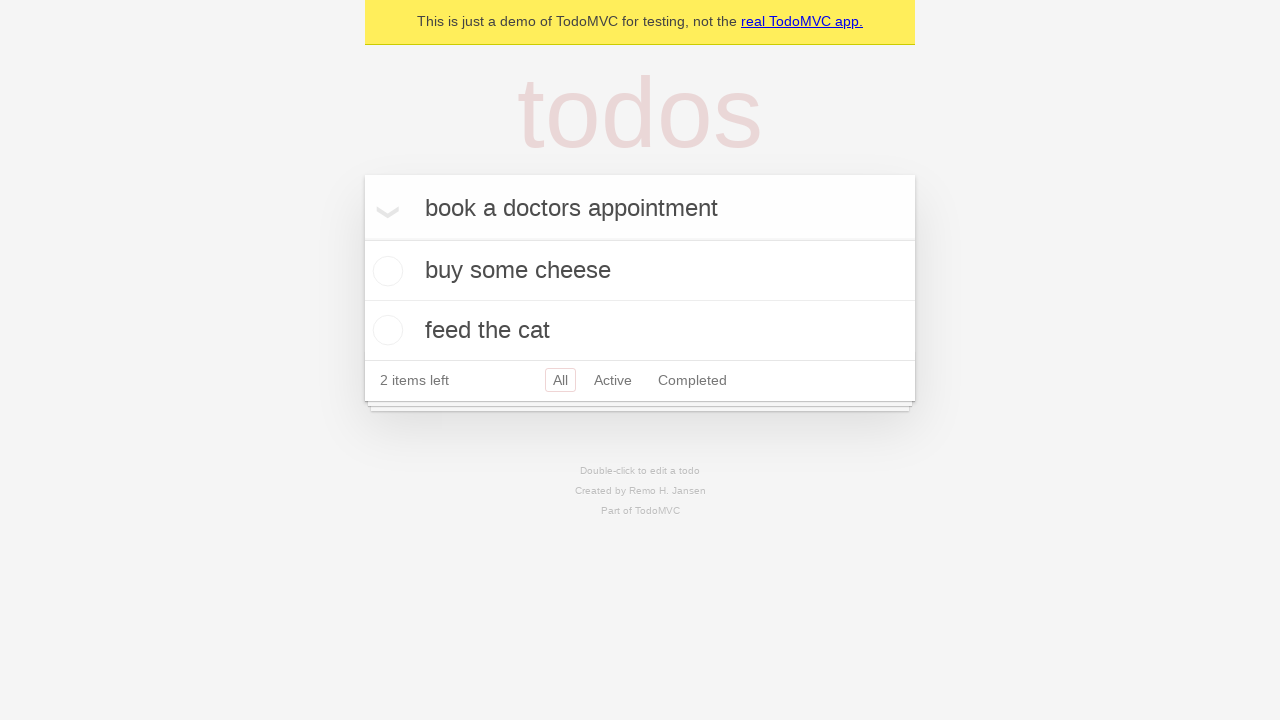

Pressed Enter to create todo 'book a doctors appointment' on internal:attr=[placeholder="What needs to be done?"i]
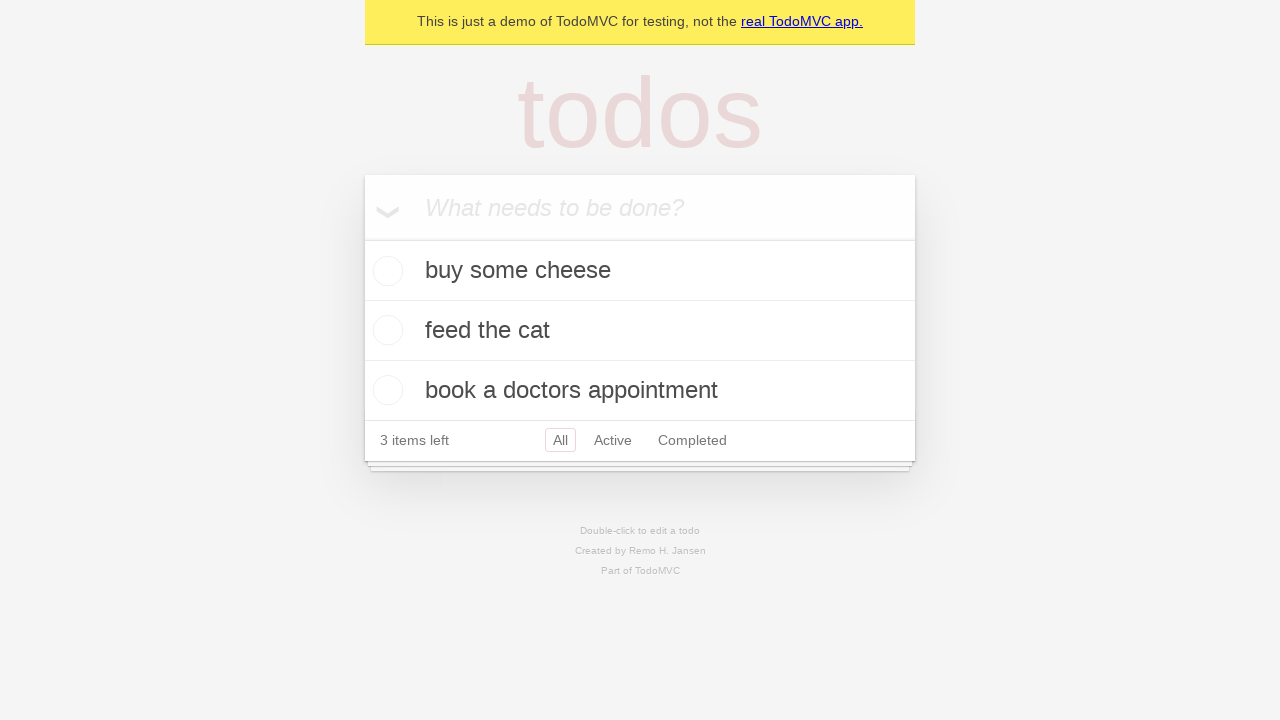

Checked the second todo item (marked as completed) at (385, 330) on internal:testid=[data-testid="todo-item"s] >> nth=1 >> internal:role=checkbox
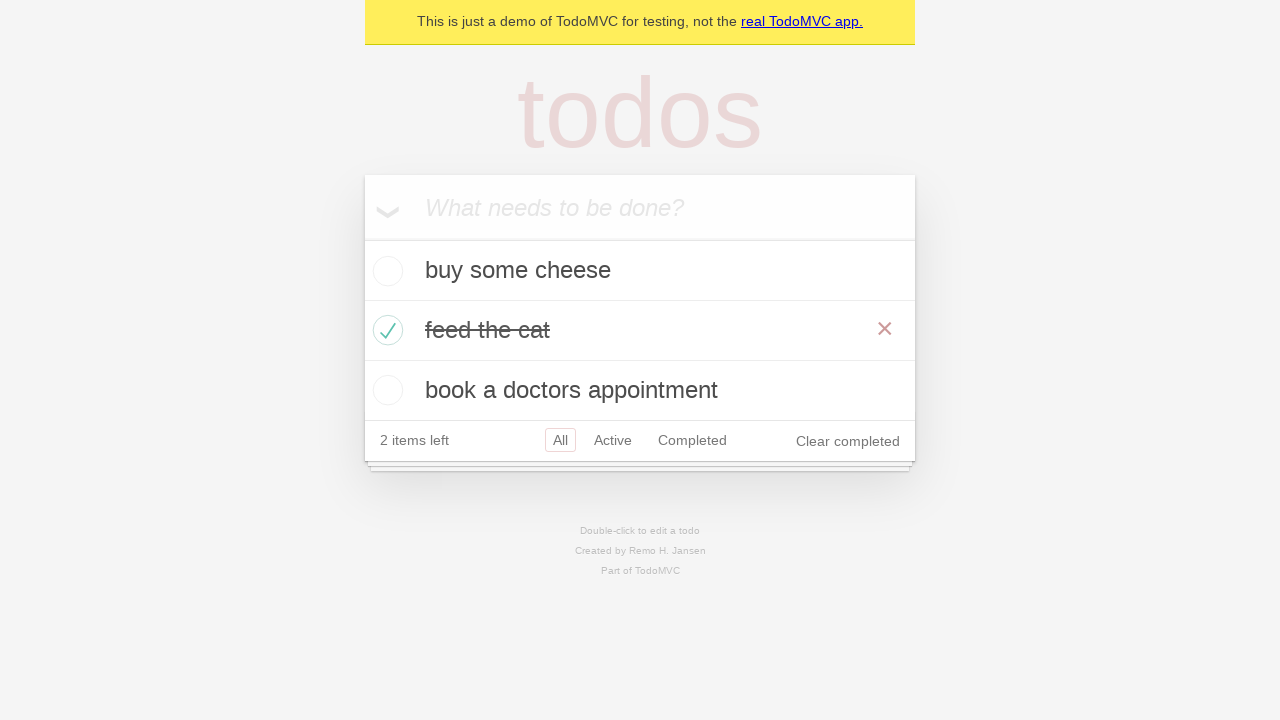

Clicked Active filter to display only active (non-completed) items at (613, 440) on internal:role=link[name="Active"i]
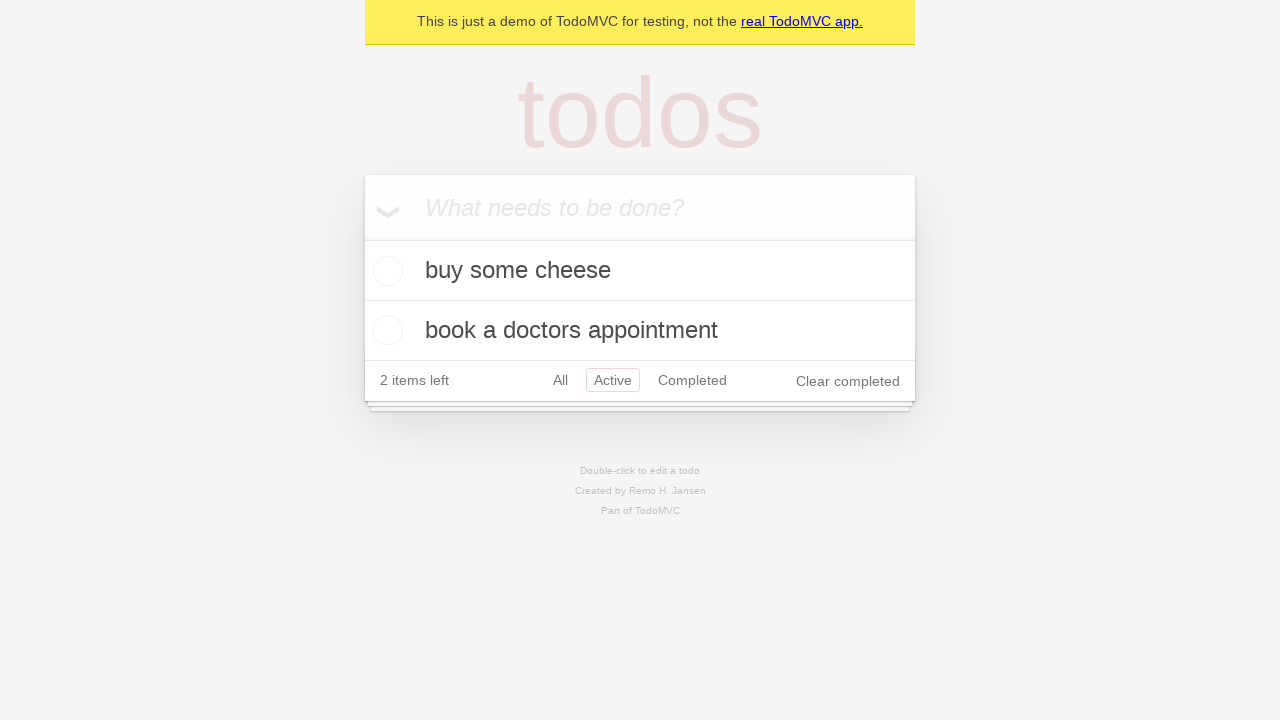

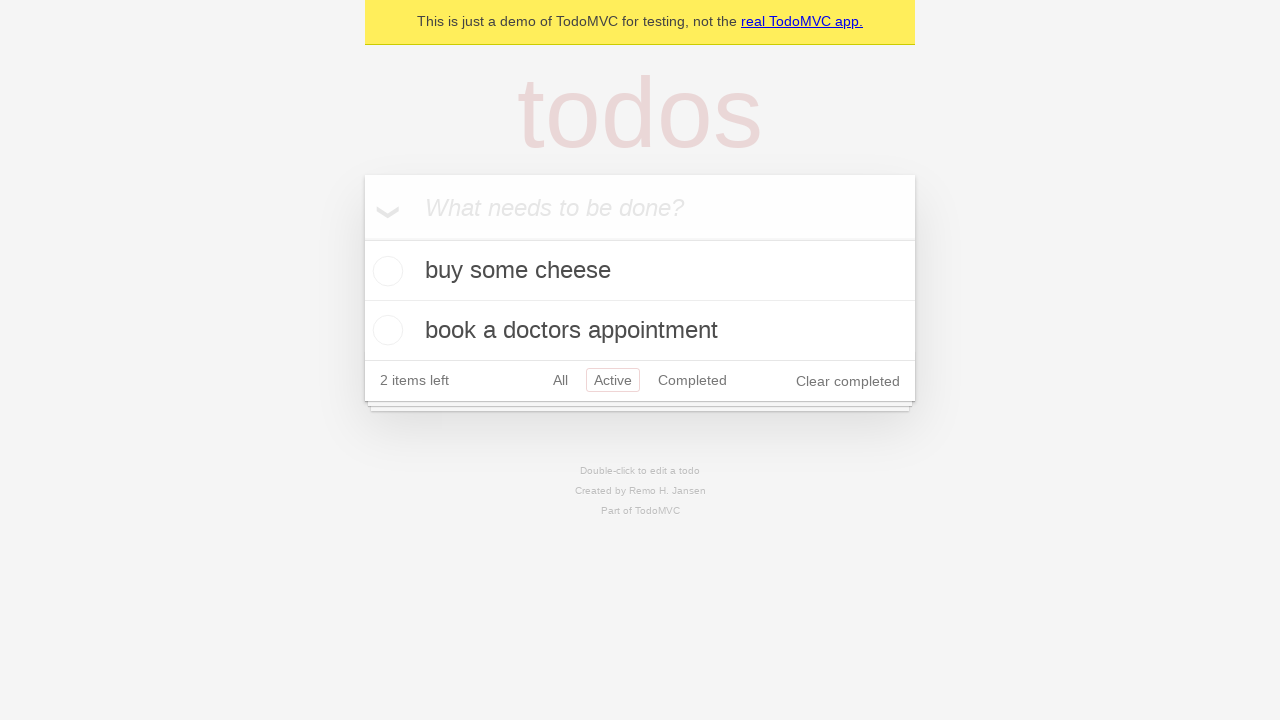